Tests the sorting functionality of a table by clicking on a column header, verifying the sorting order, and then searches for a specific item ("Rice") across multiple pages to find its price

Starting URL: https://rahulshettyacademy.com/seleniumPractise/#/offers

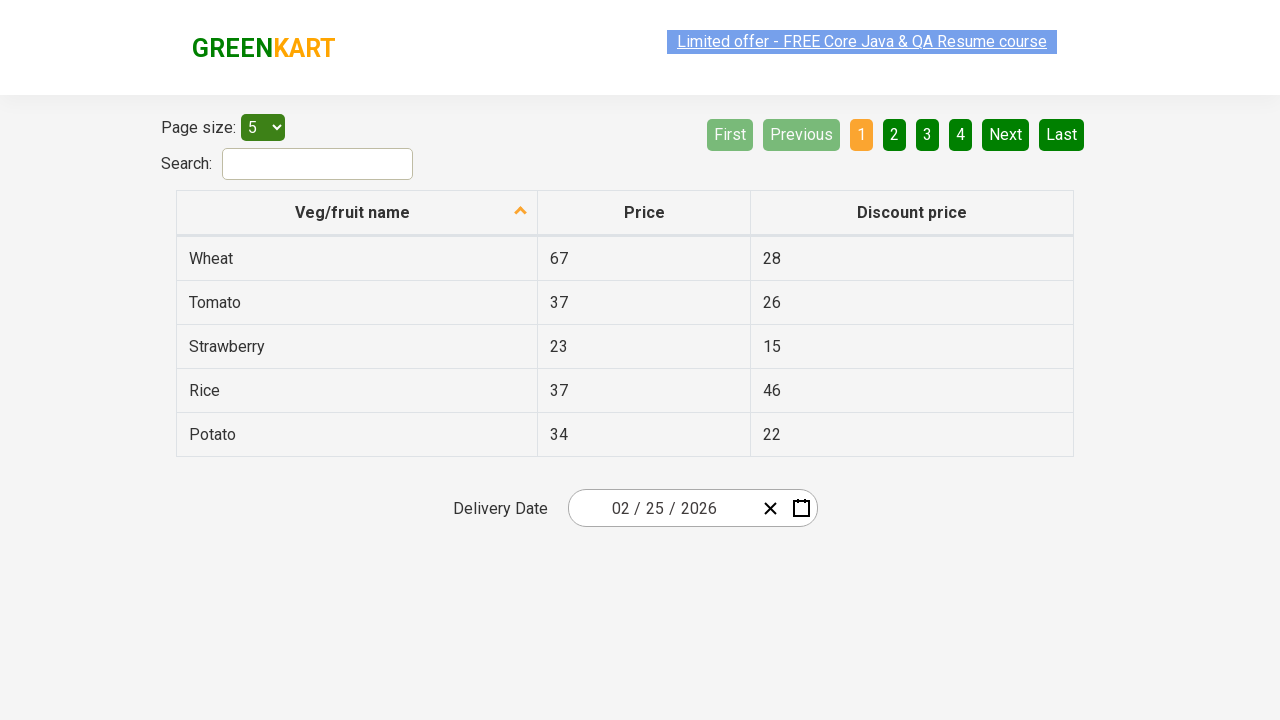

Clicked first column header to sort table at (357, 213) on xpath=//tr/th[1]
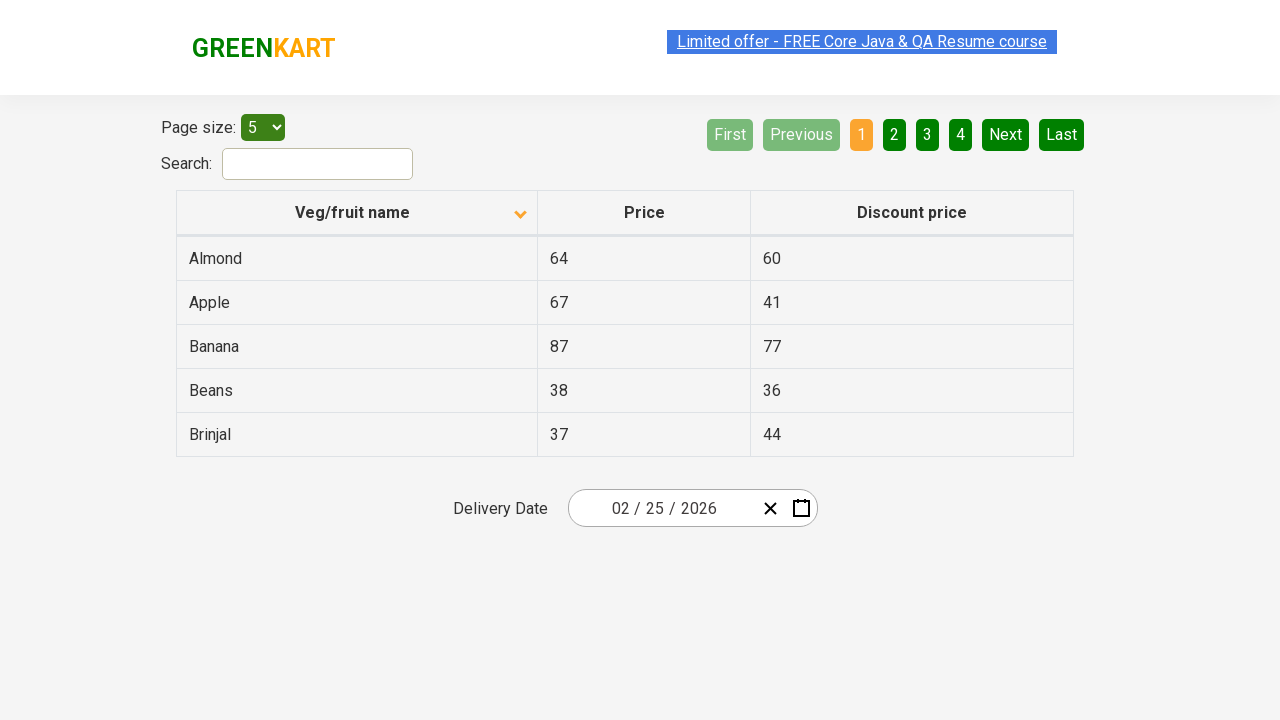

Retrieved all elements from first column
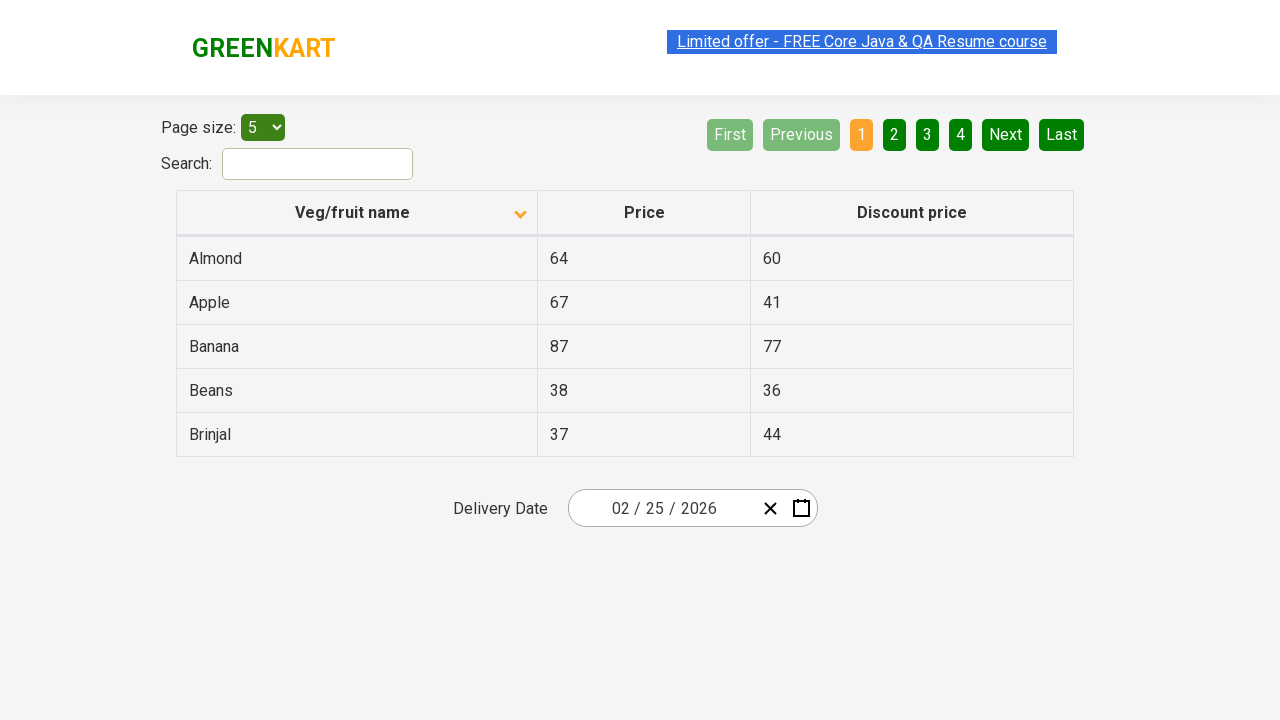

Extracted text content from all column elements
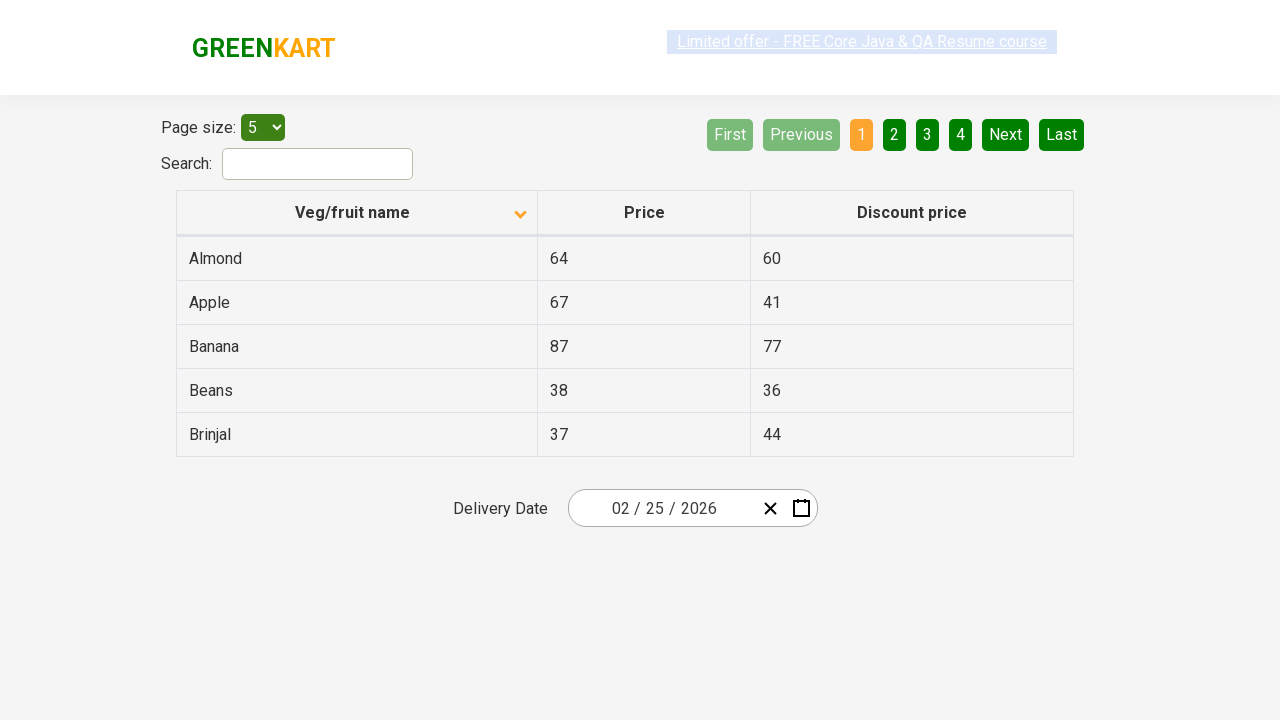

Created sorted version of the text list
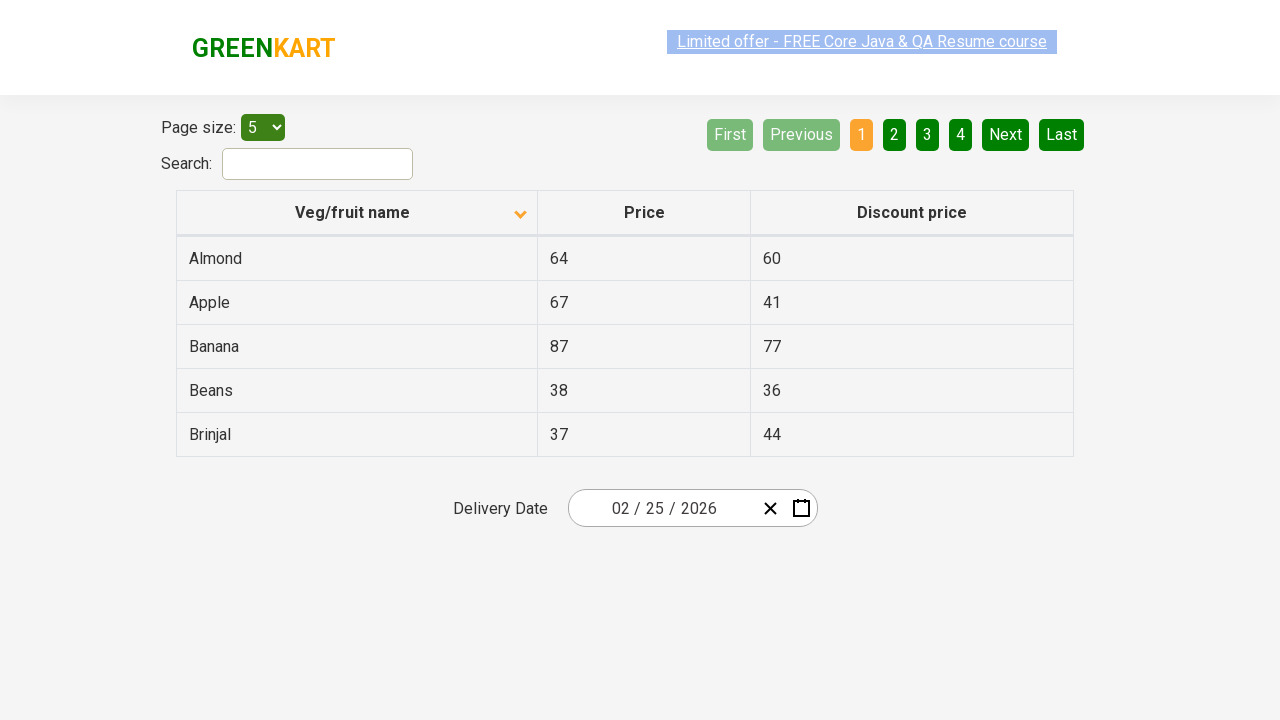

Verified that table is sorted correctly
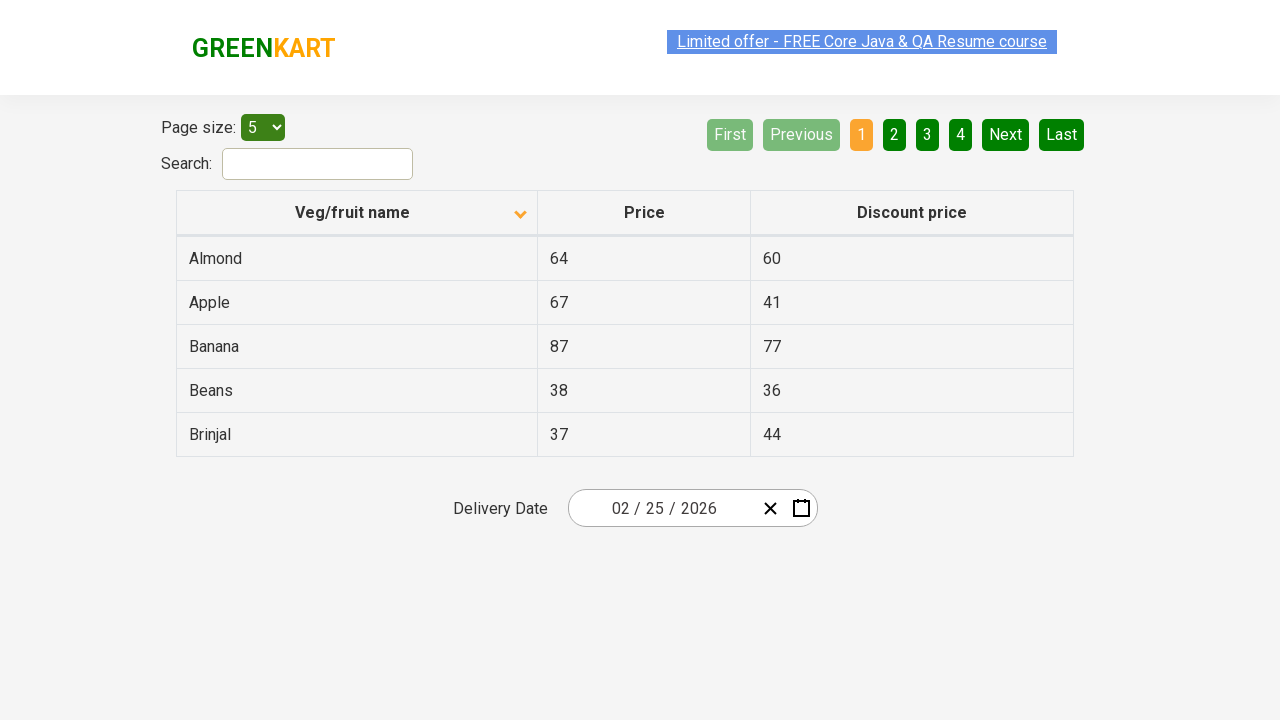

Retrieved all rows from first column
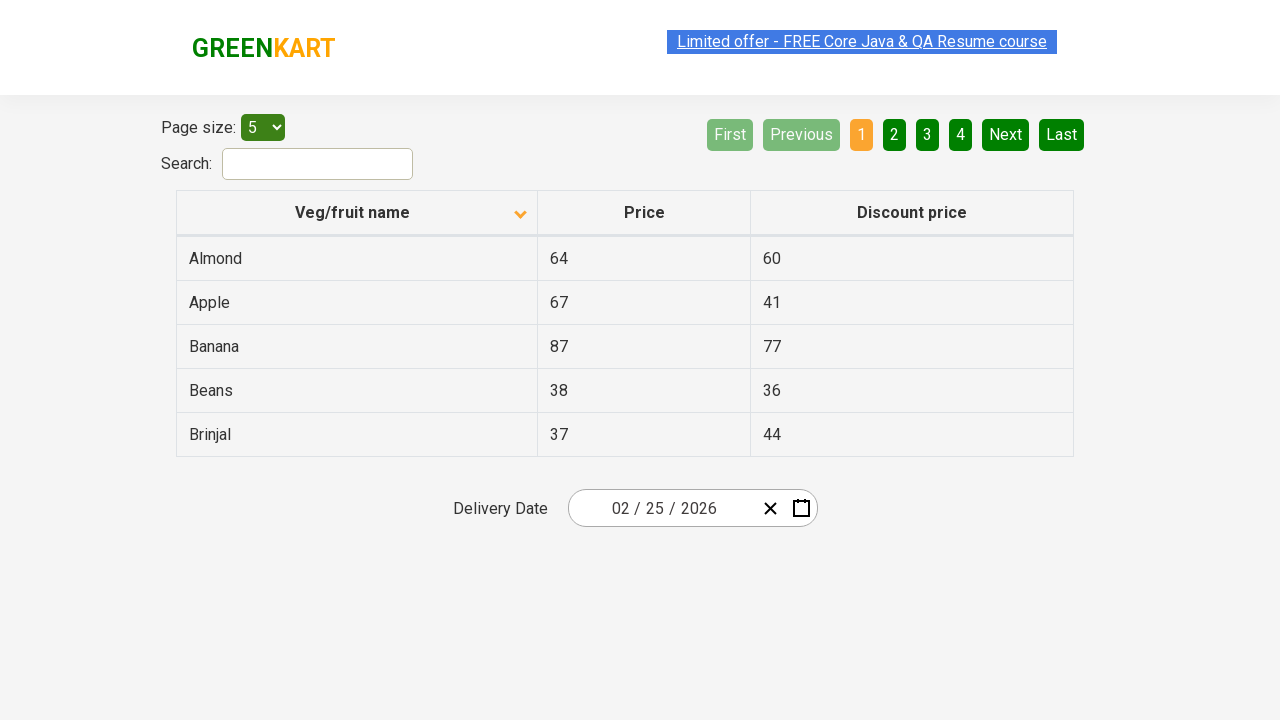

Clicked Next button to navigate to next page at (1006, 134) on [aria-label='Next']
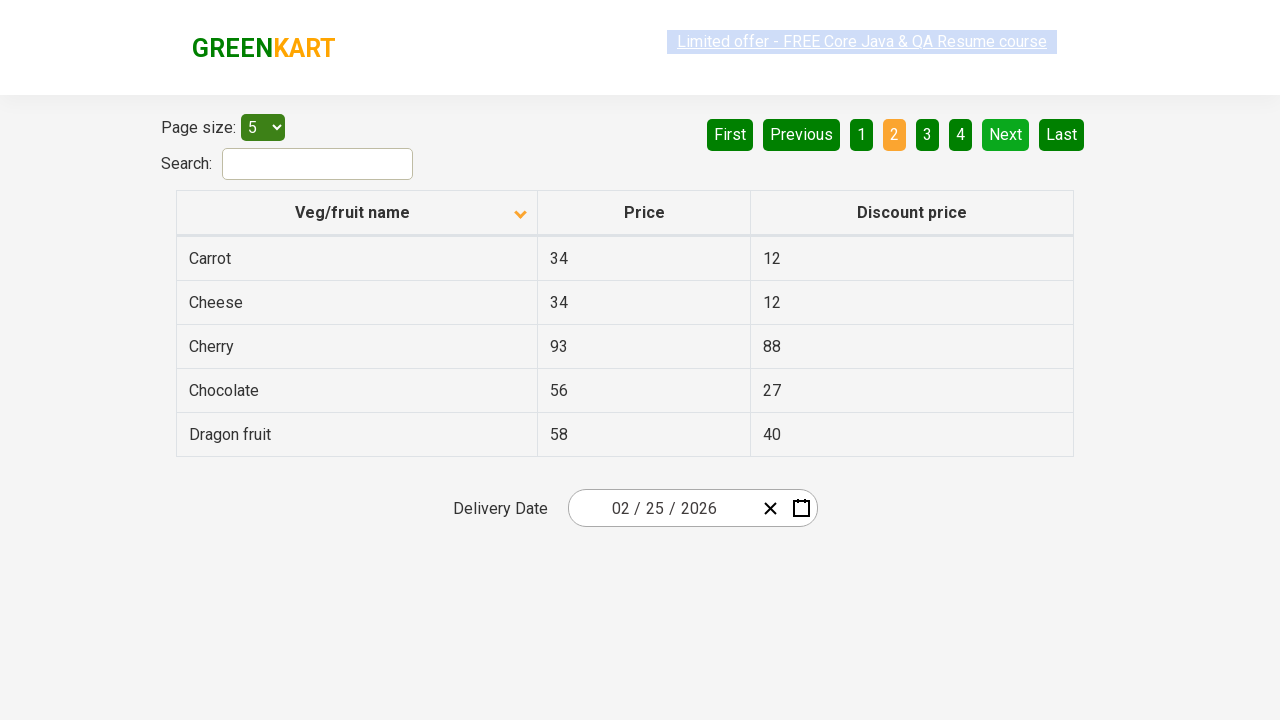

Waited for table to update after page navigation
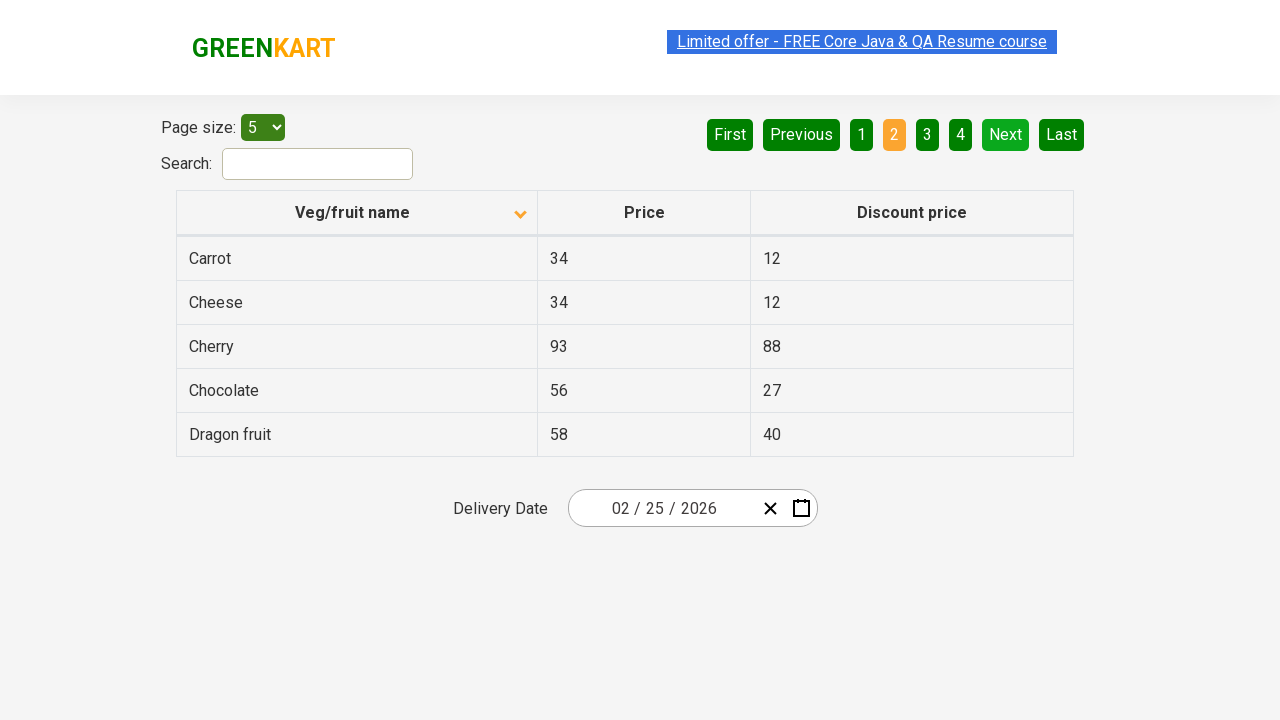

Retrieved all rows from first column
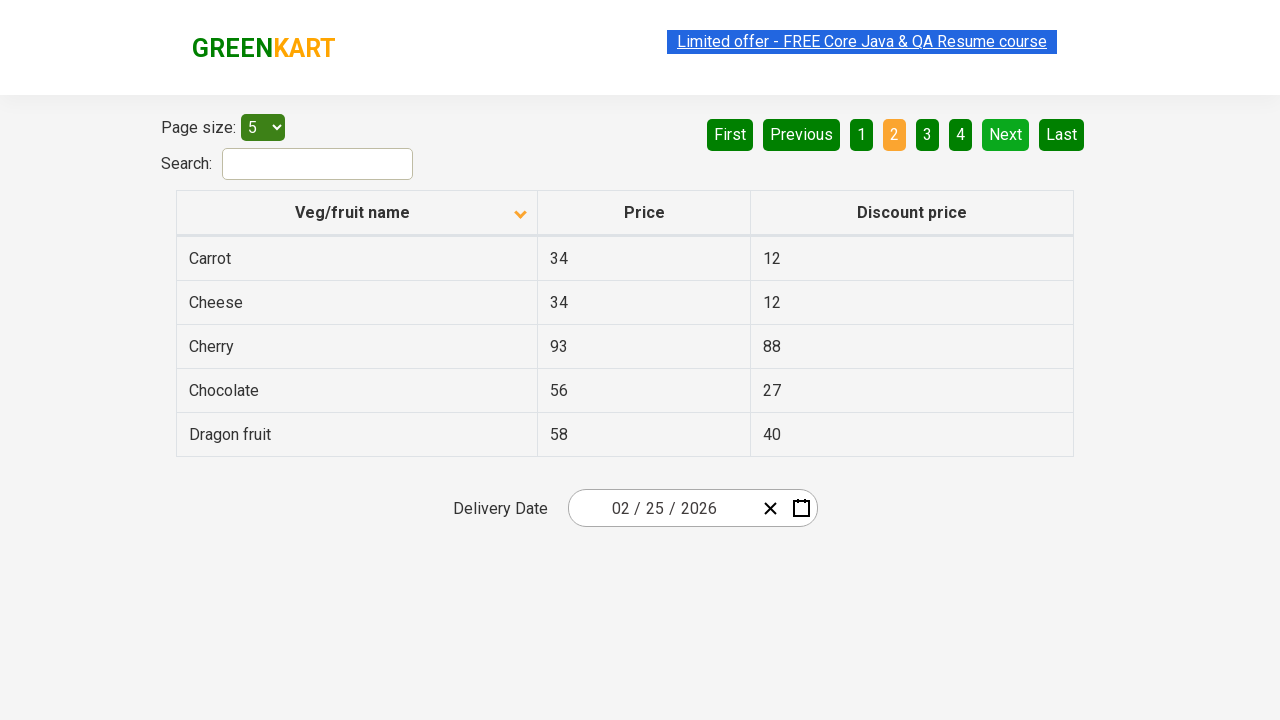

Clicked Next button to navigate to next page at (1006, 134) on [aria-label='Next']
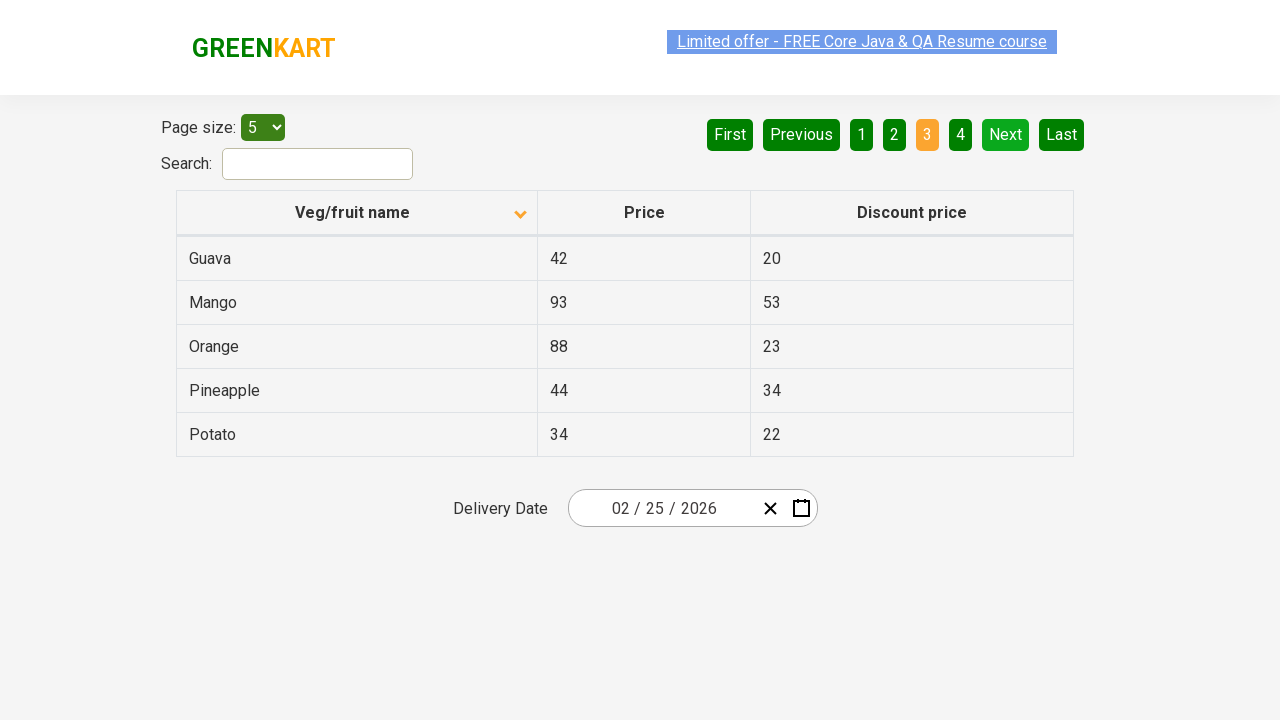

Waited for table to update after page navigation
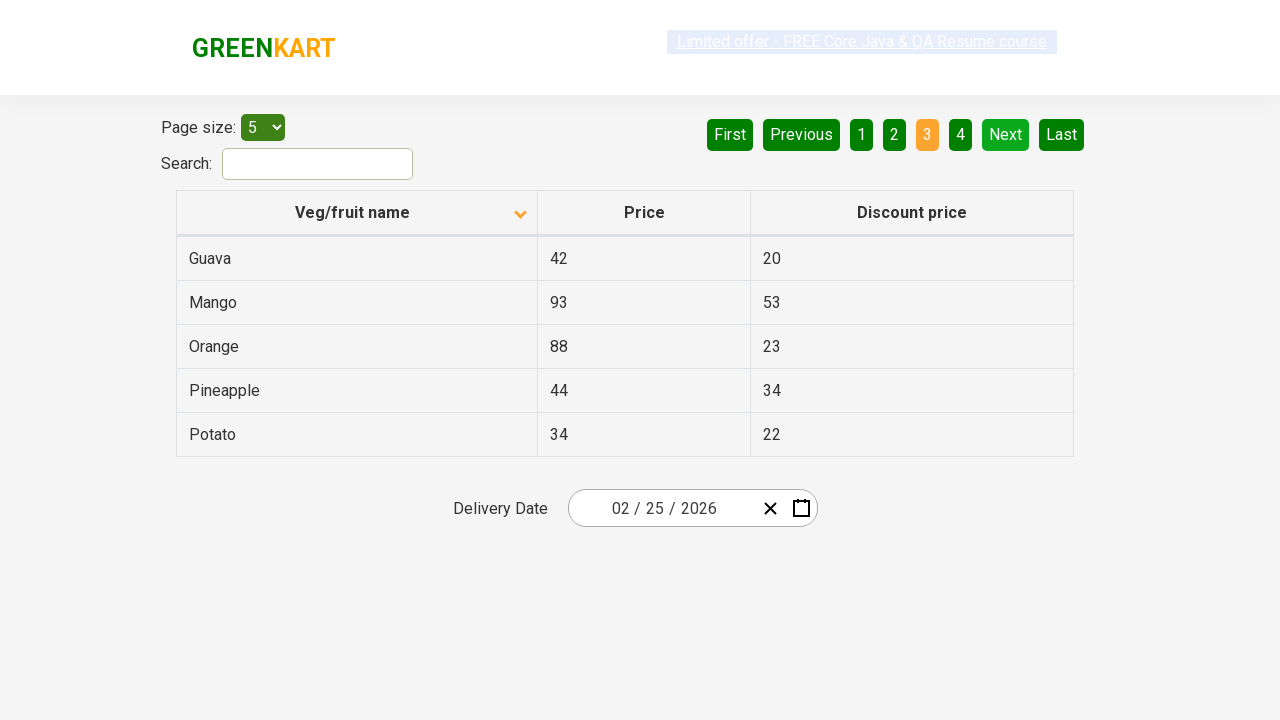

Retrieved all rows from first column
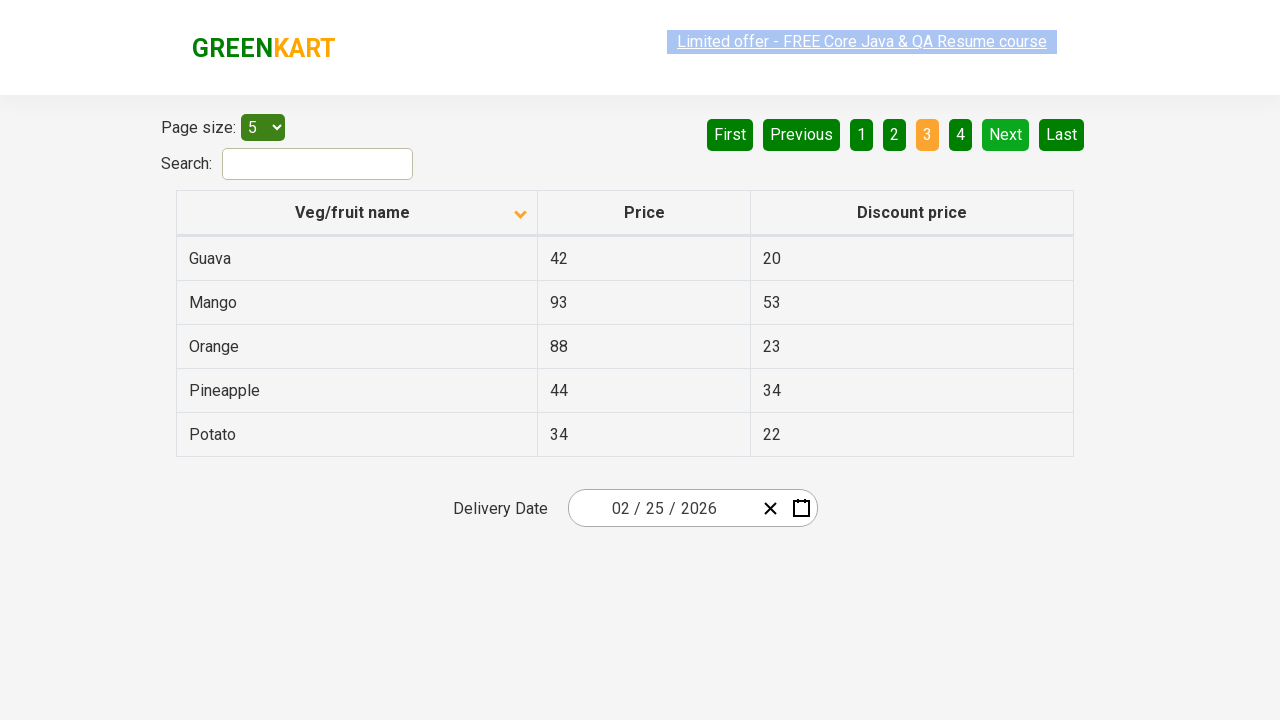

Clicked Next button to navigate to next page at (1006, 134) on [aria-label='Next']
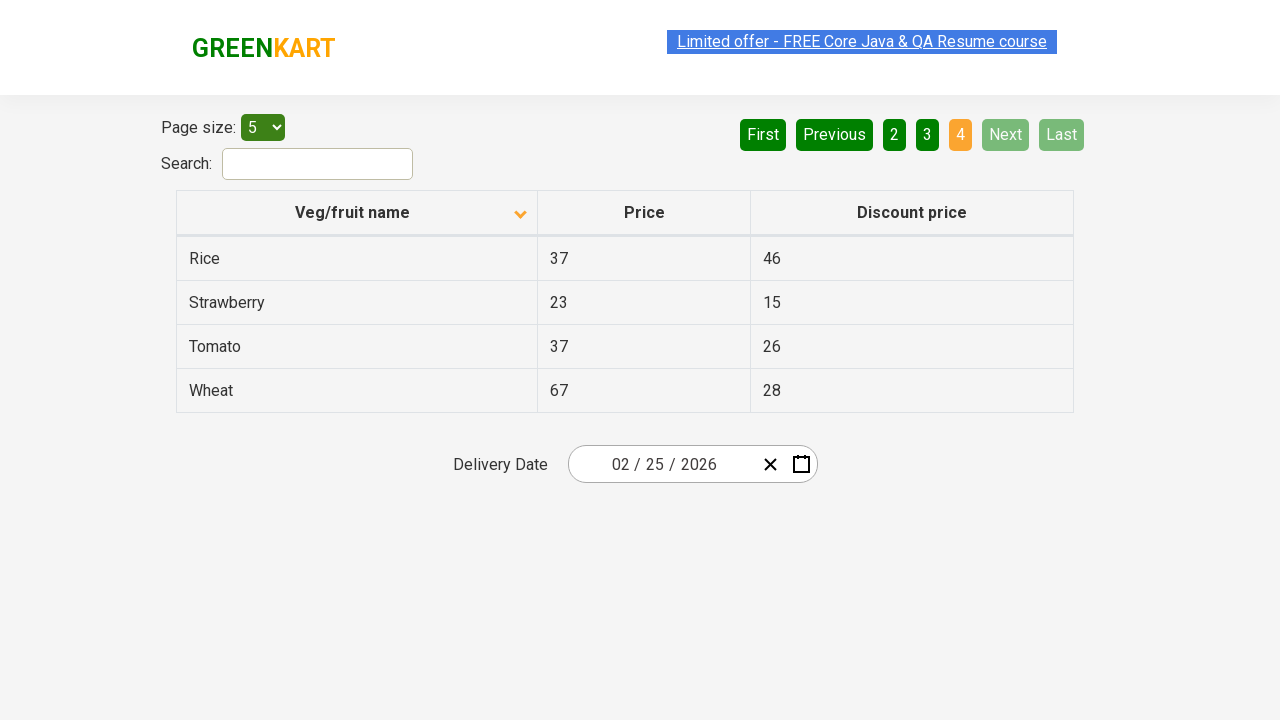

Waited for table to update after page navigation
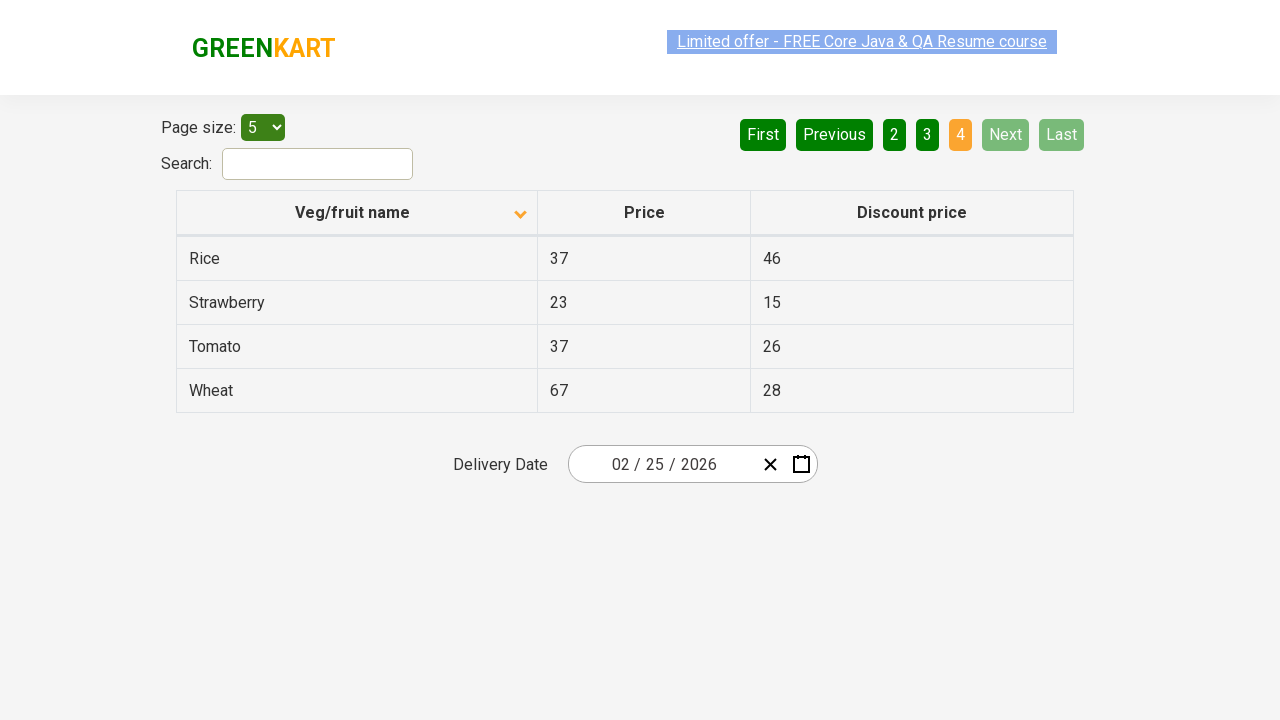

Retrieved all rows from first column
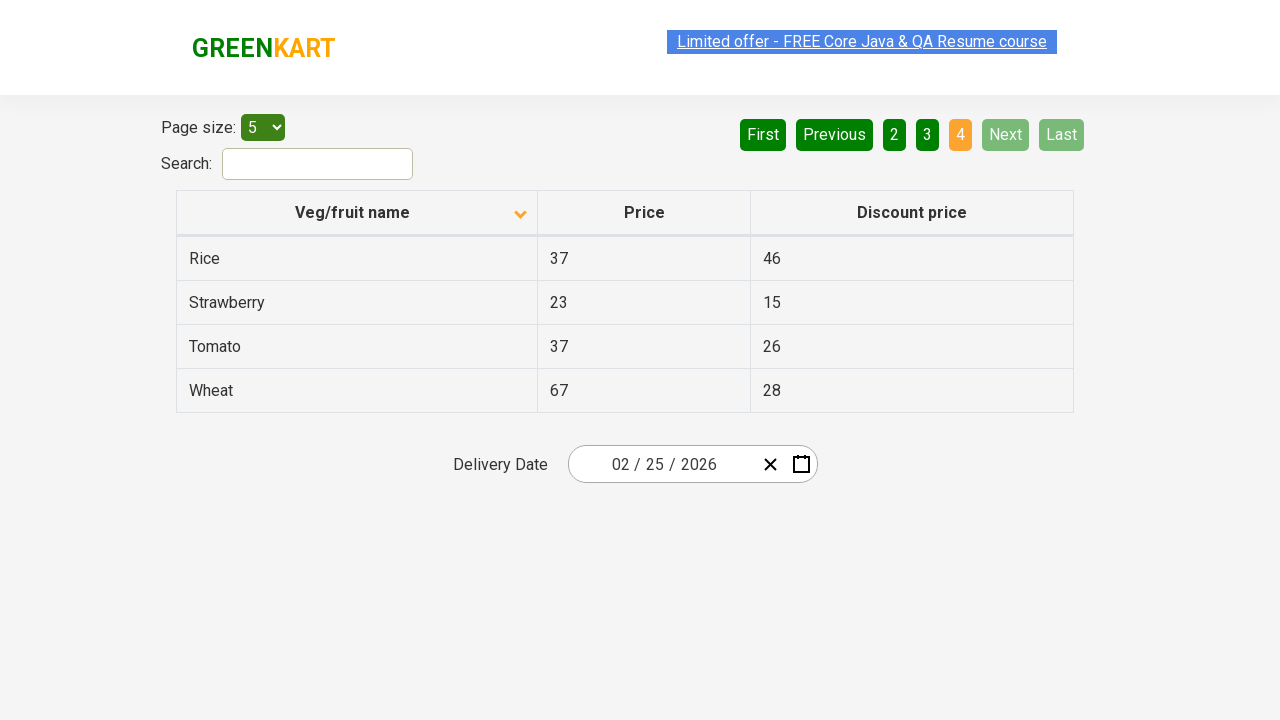

Found Rice with price: 37
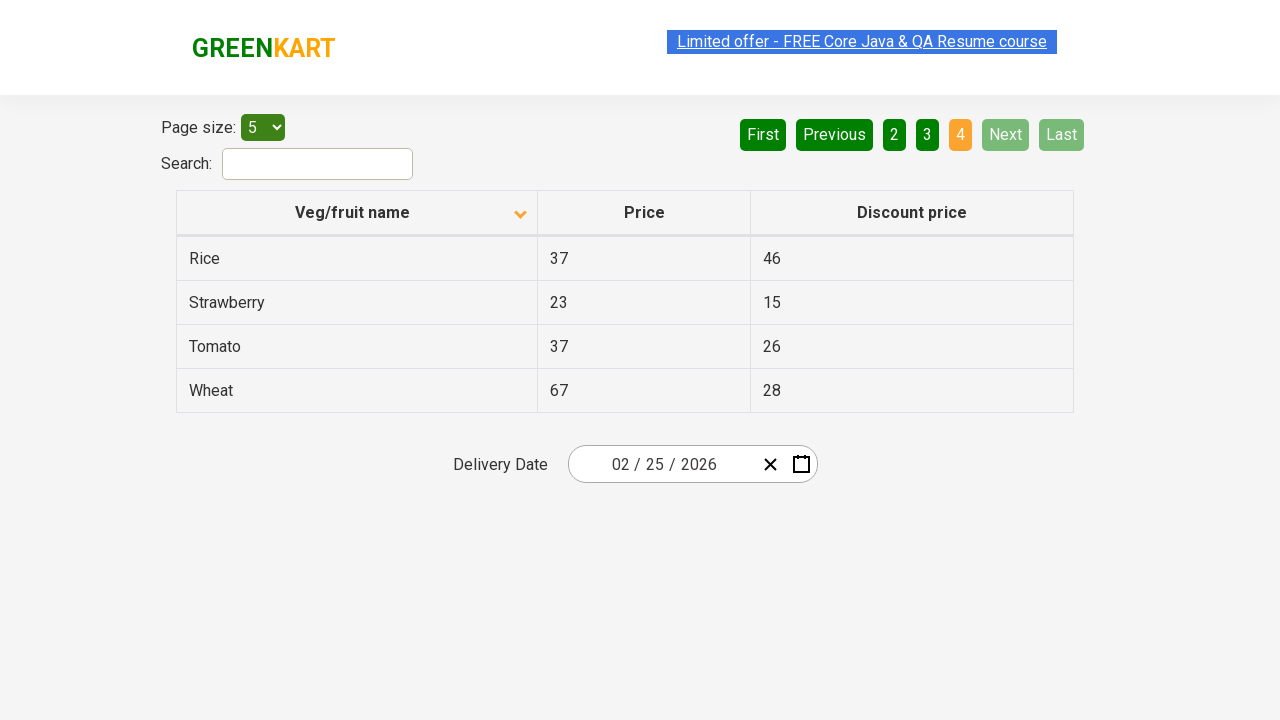

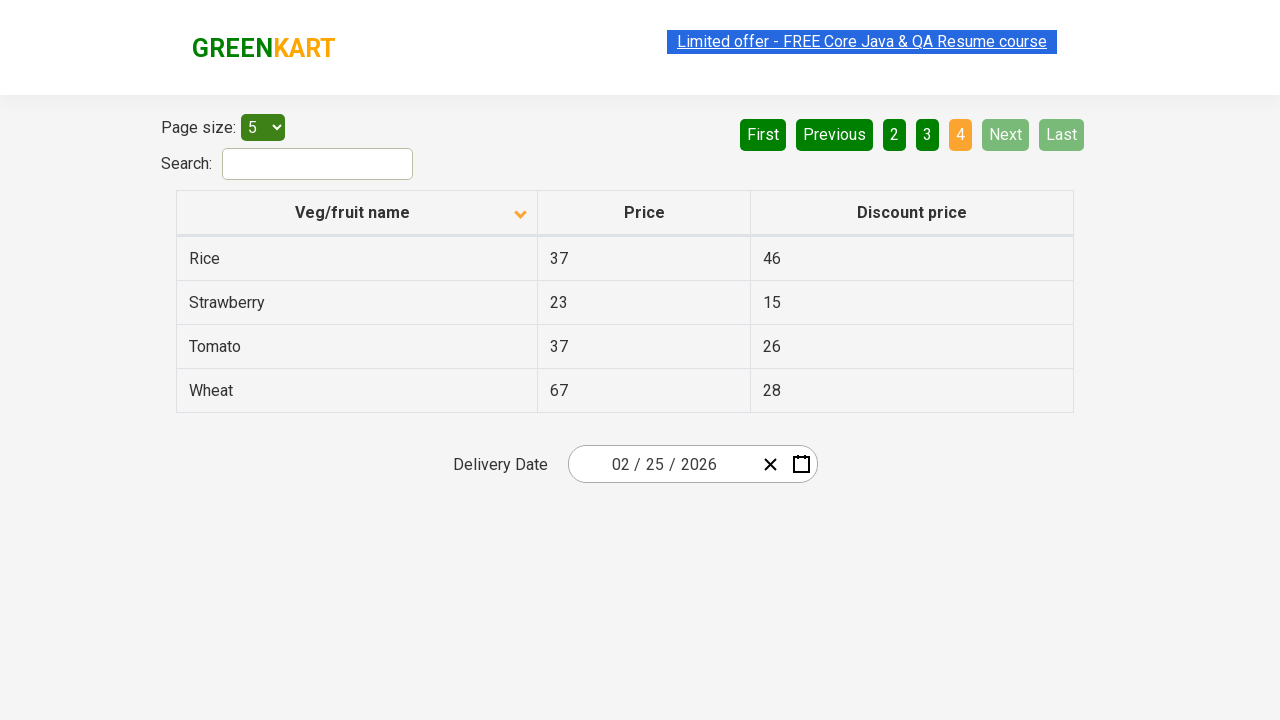